Tests AJAX functionality by clicking through year links and verifying that the movie table becomes visible after each click. Iterates through all year links in reverse order.

Starting URL: https://www.scrapethissite.com/pages/ajax-javascript/

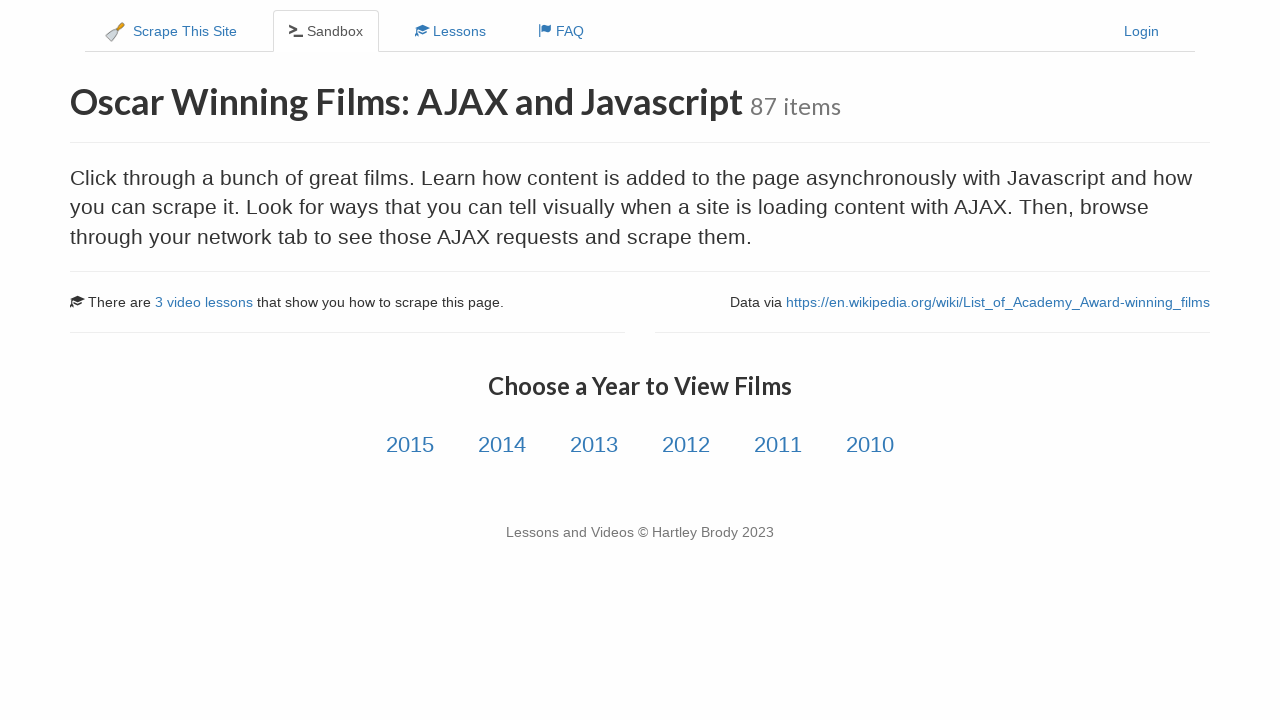

Navigated to AJAX JavaScript test page
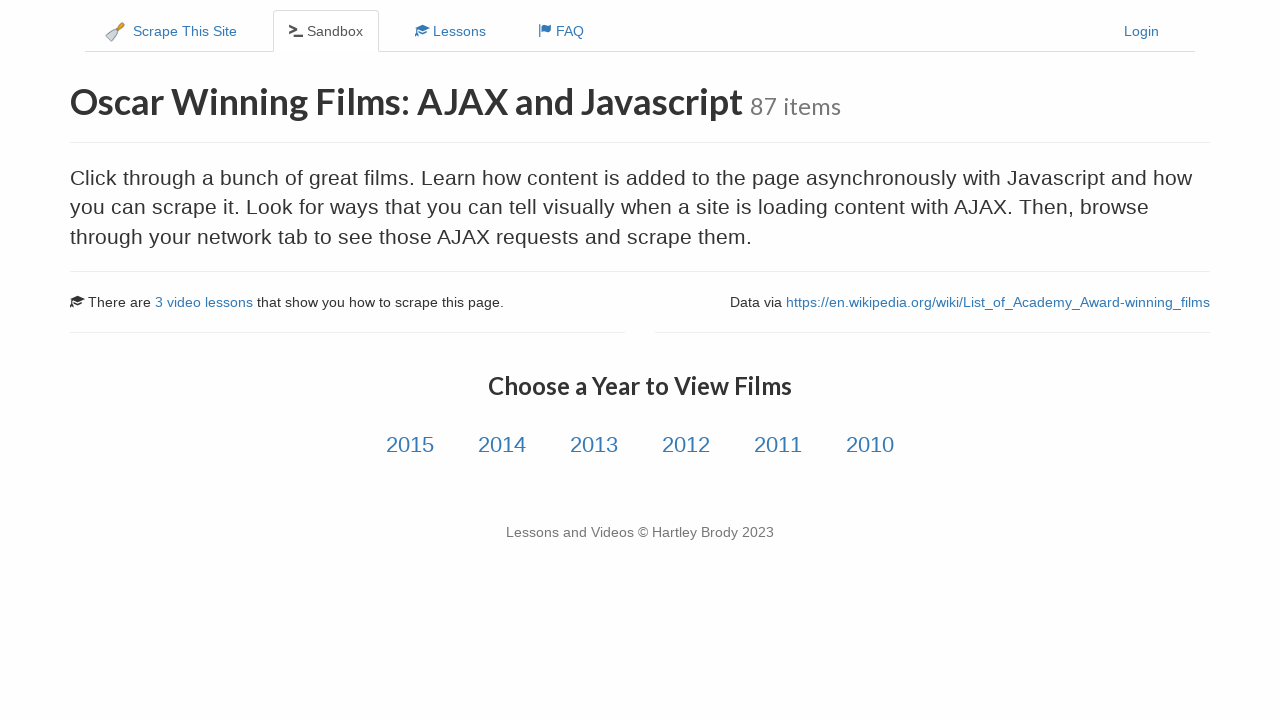

Retrieved all year links from the page
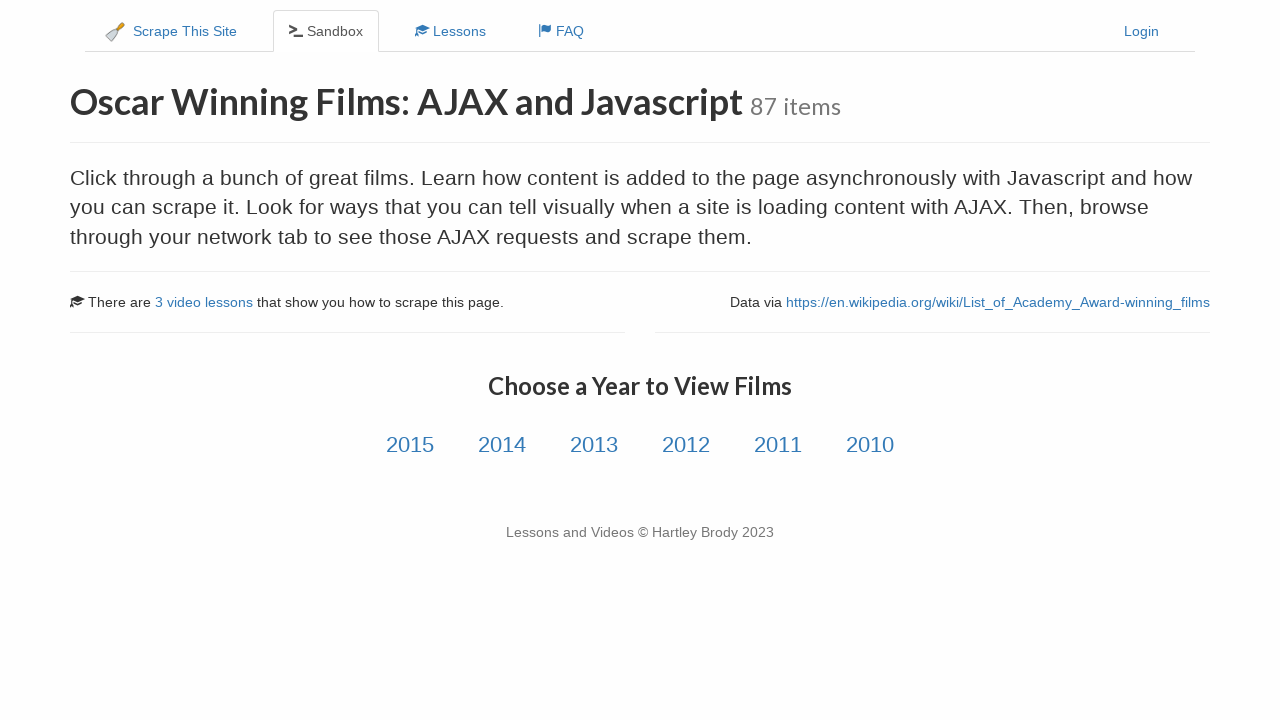

Reversed the order of year links
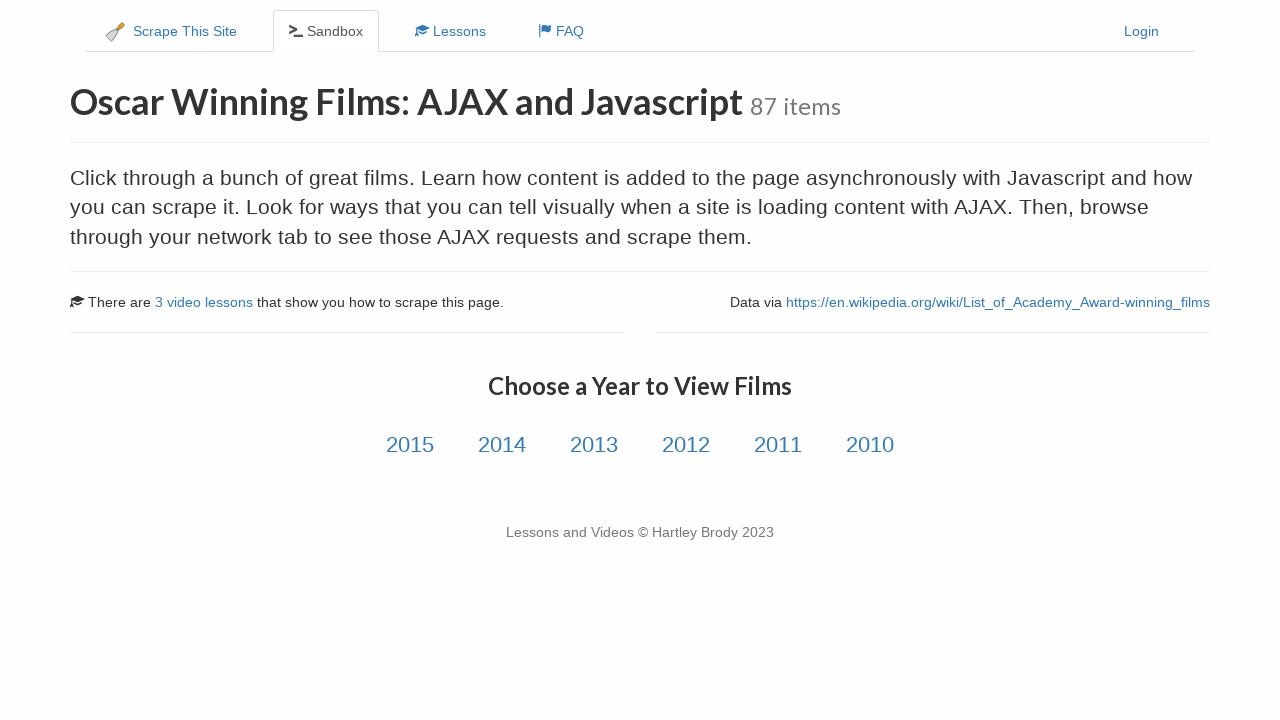

Clicked a year link to trigger AJAX request at (870, 445) on .year-link >> nth=5
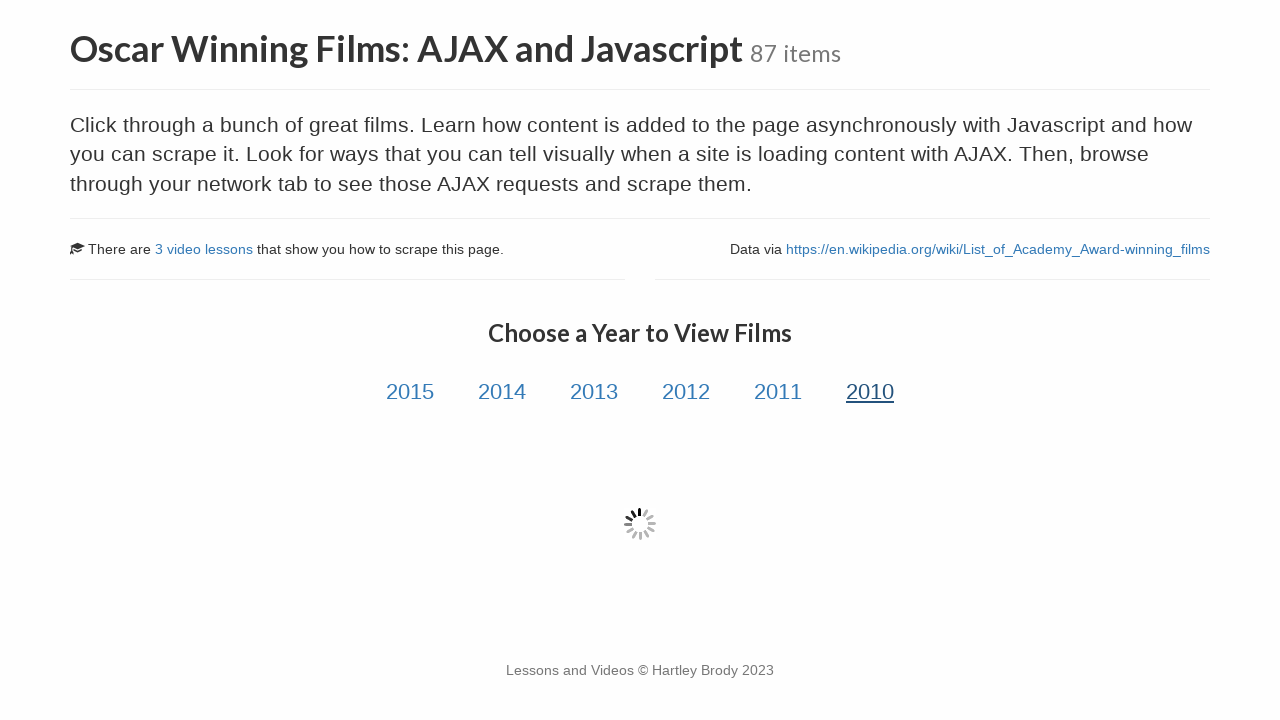

Movie table became visible after AJAX request completed
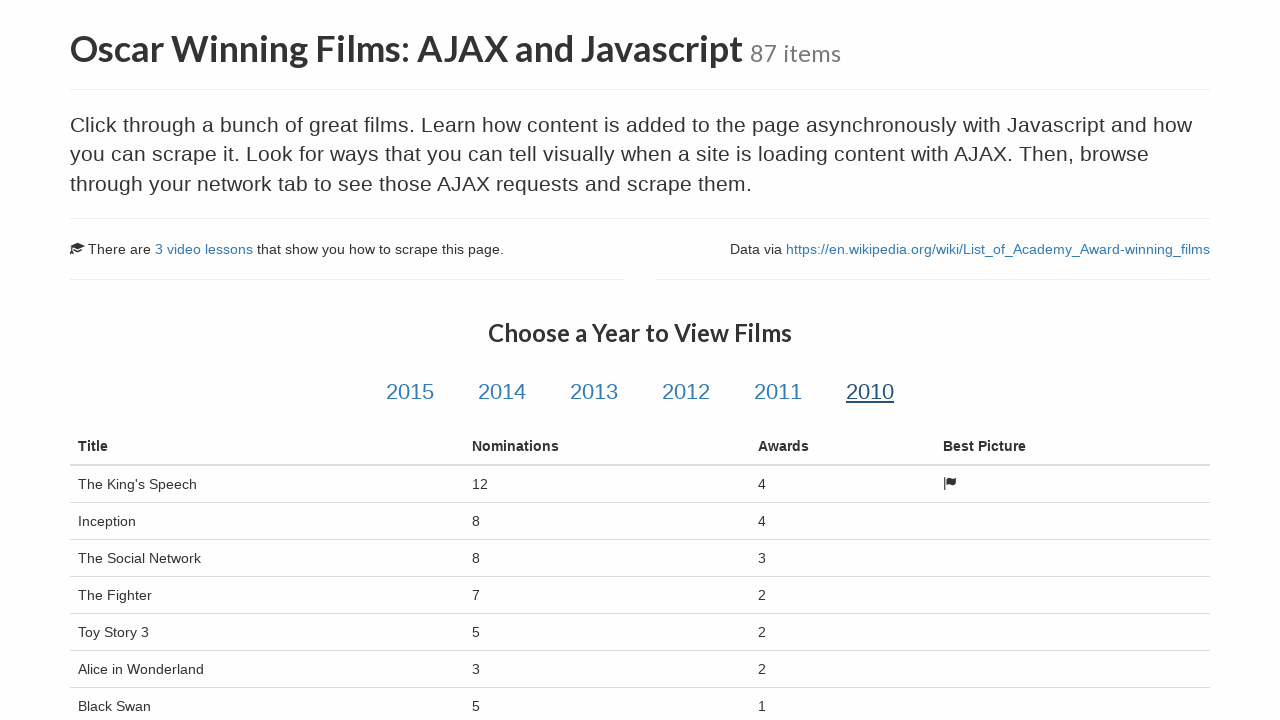

Clicked a year link to trigger AJAX request at (778, 392) on .year-link >> nth=4
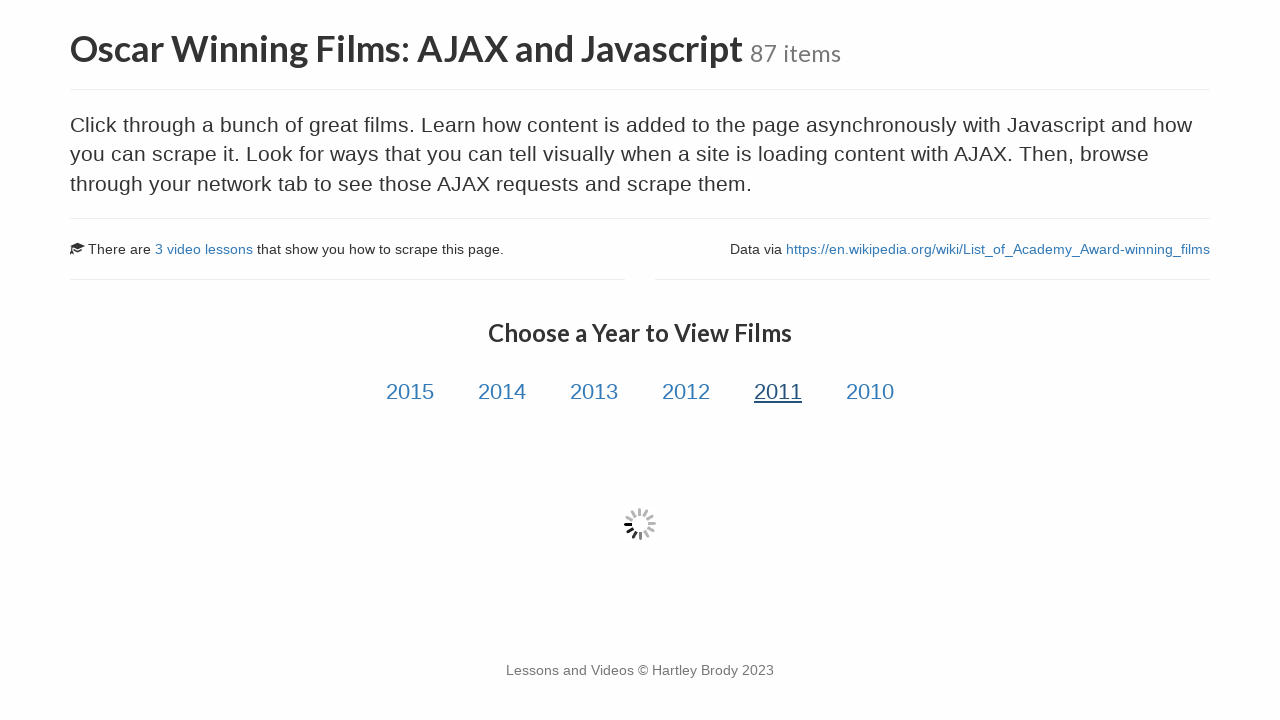

Movie table became visible after AJAX request completed
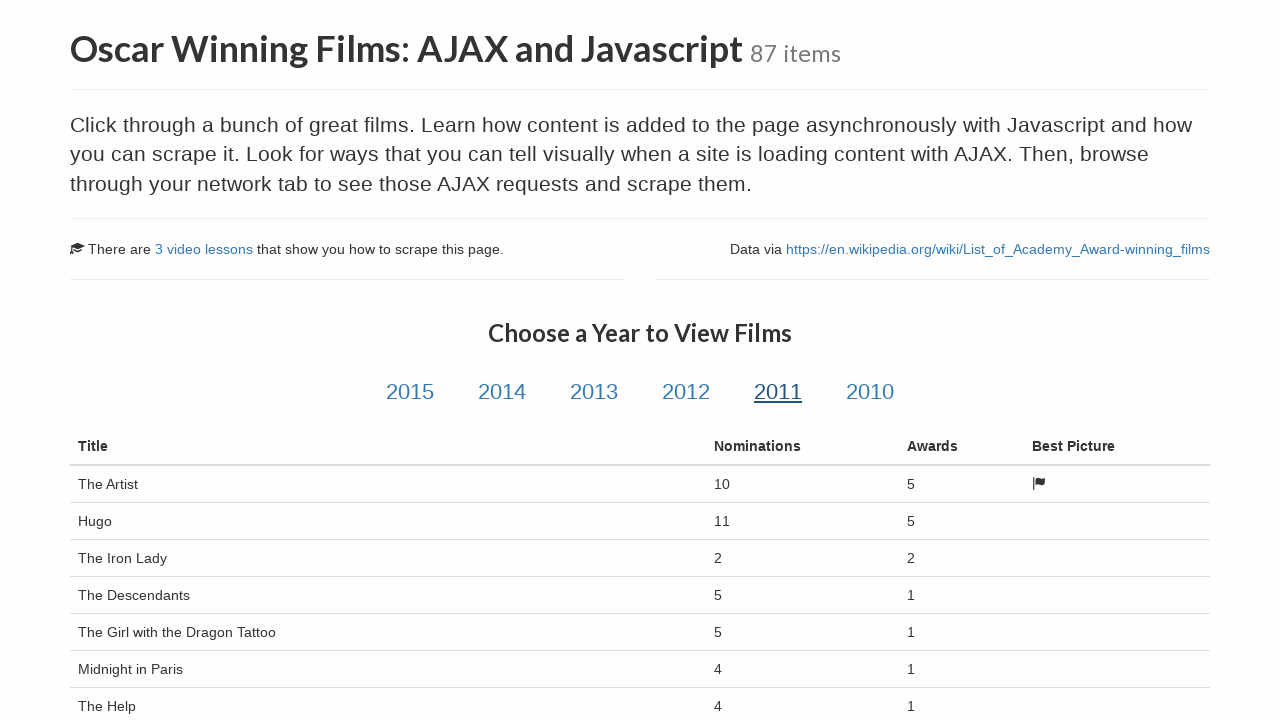

Clicked a year link to trigger AJAX request at (686, 392) on .year-link >> nth=3
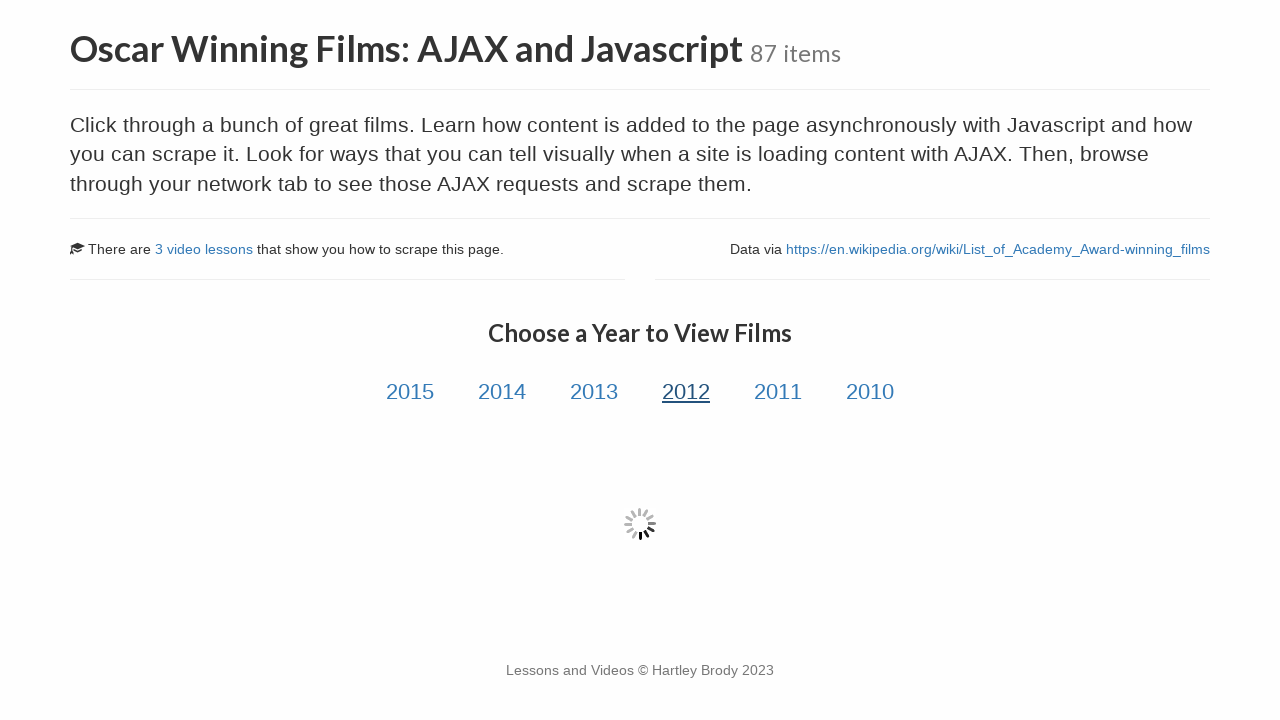

Movie table became visible after AJAX request completed
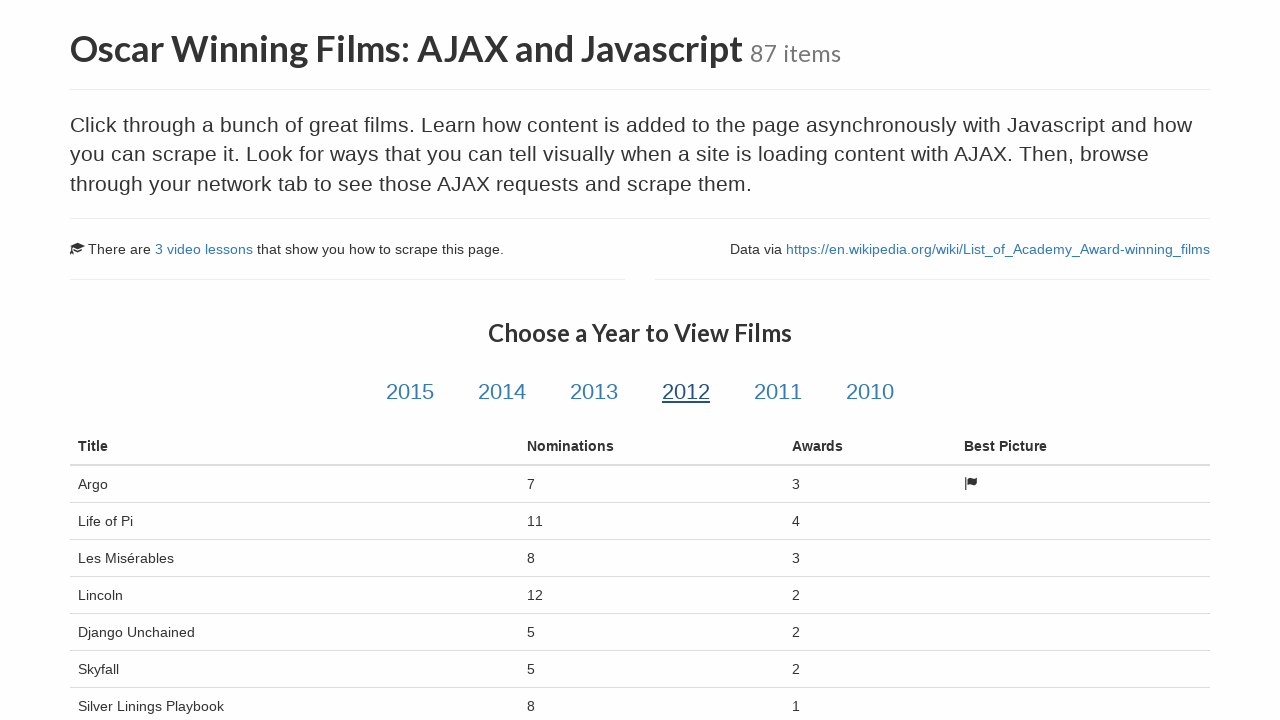

Clicked a year link to trigger AJAX request at (594, 392) on .year-link >> nth=2
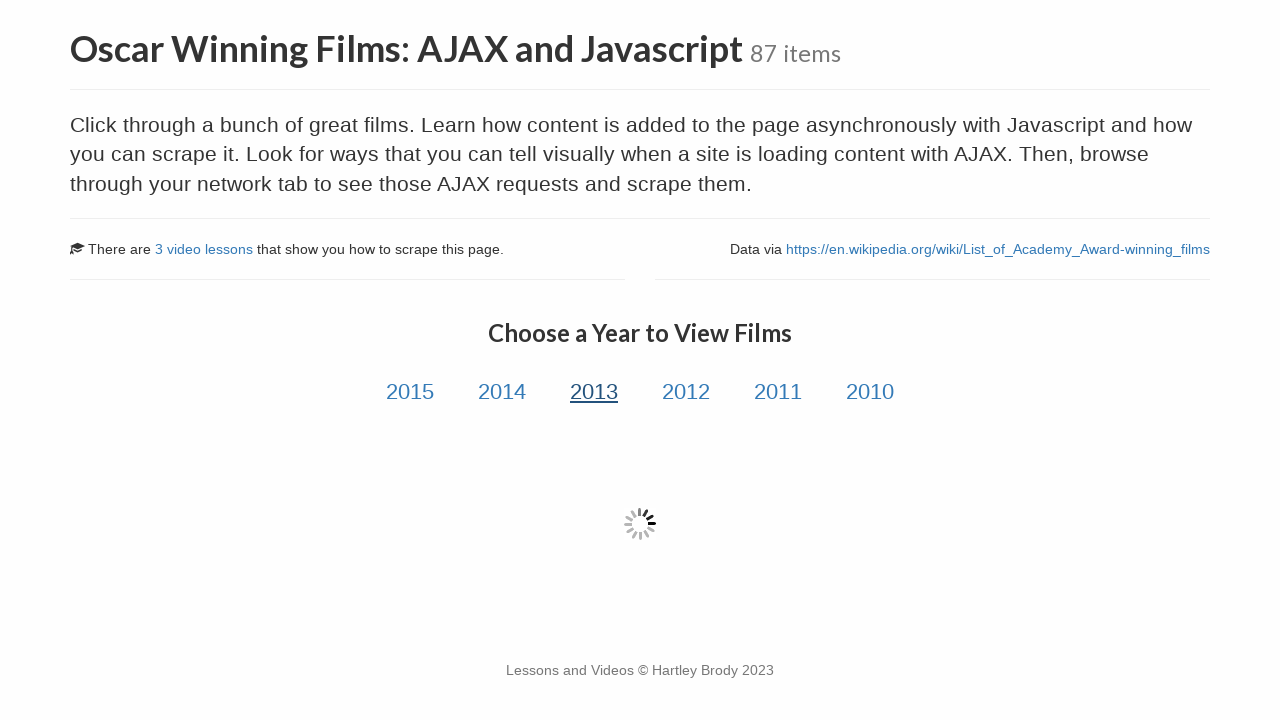

Movie table became visible after AJAX request completed
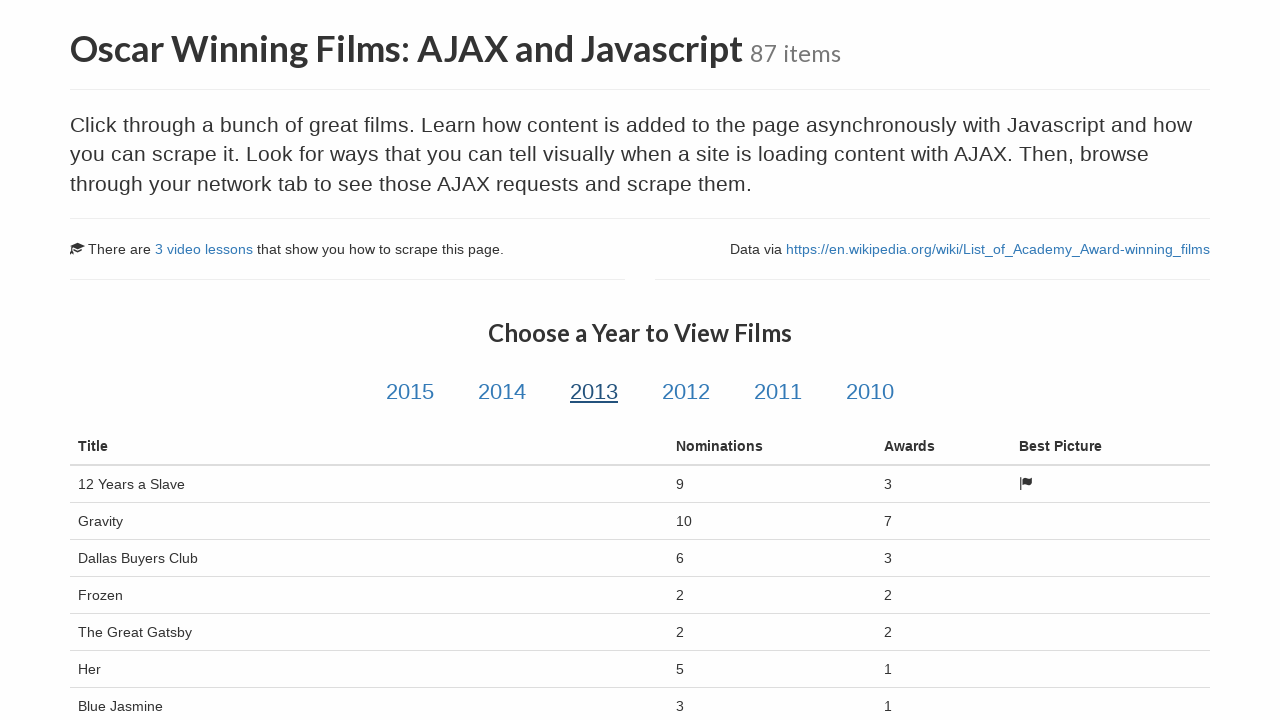

Clicked a year link to trigger AJAX request at (502, 392) on .year-link >> nth=1
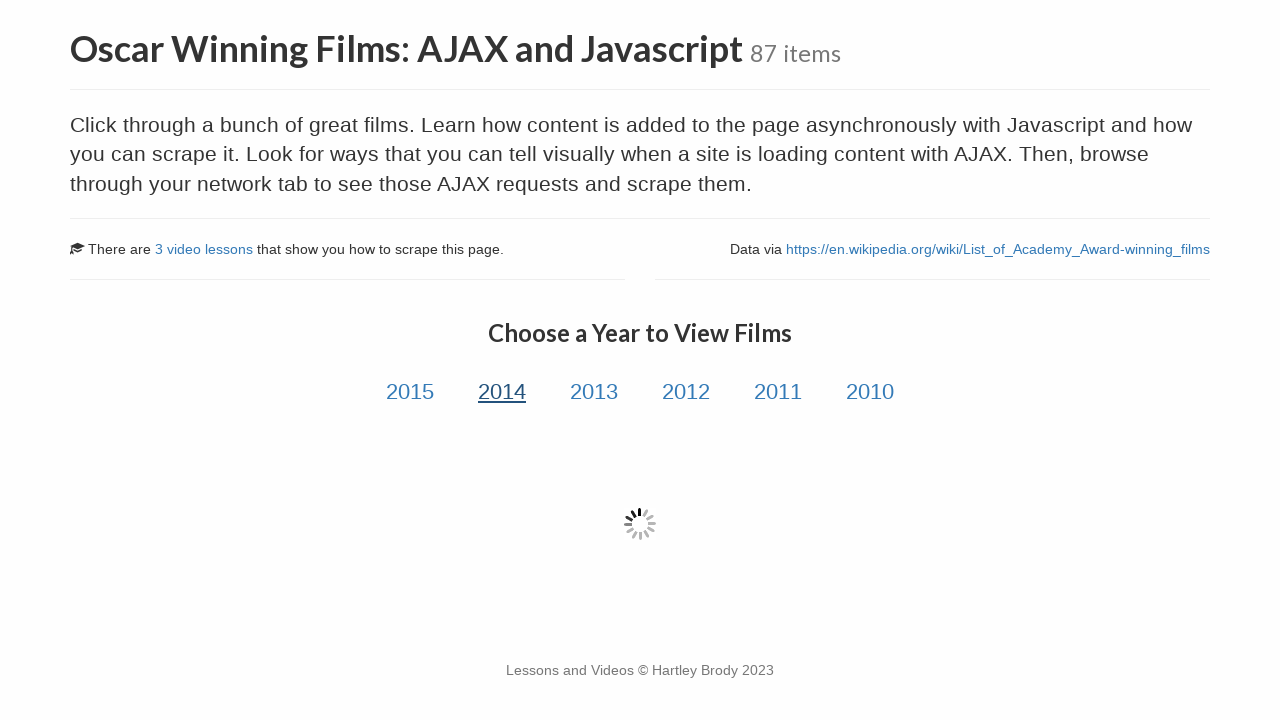

Movie table became visible after AJAX request completed
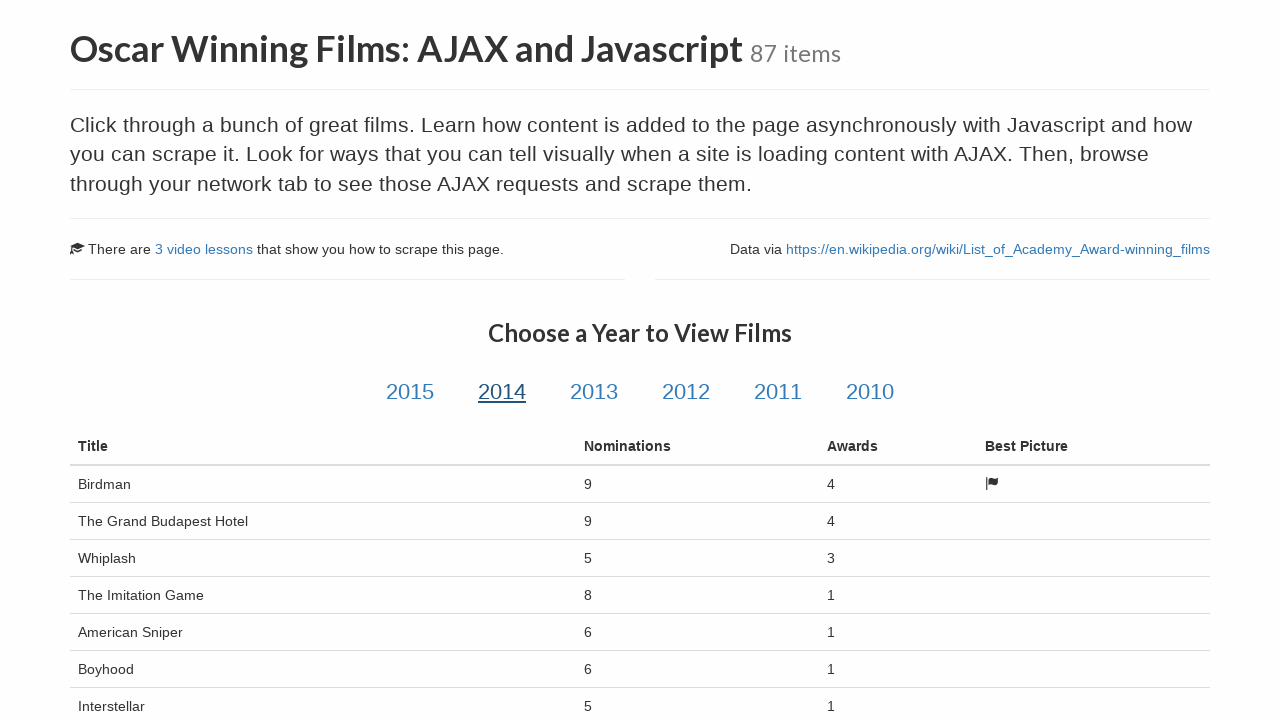

Clicked a year link to trigger AJAX request at (410, 392) on .year-link >> nth=0
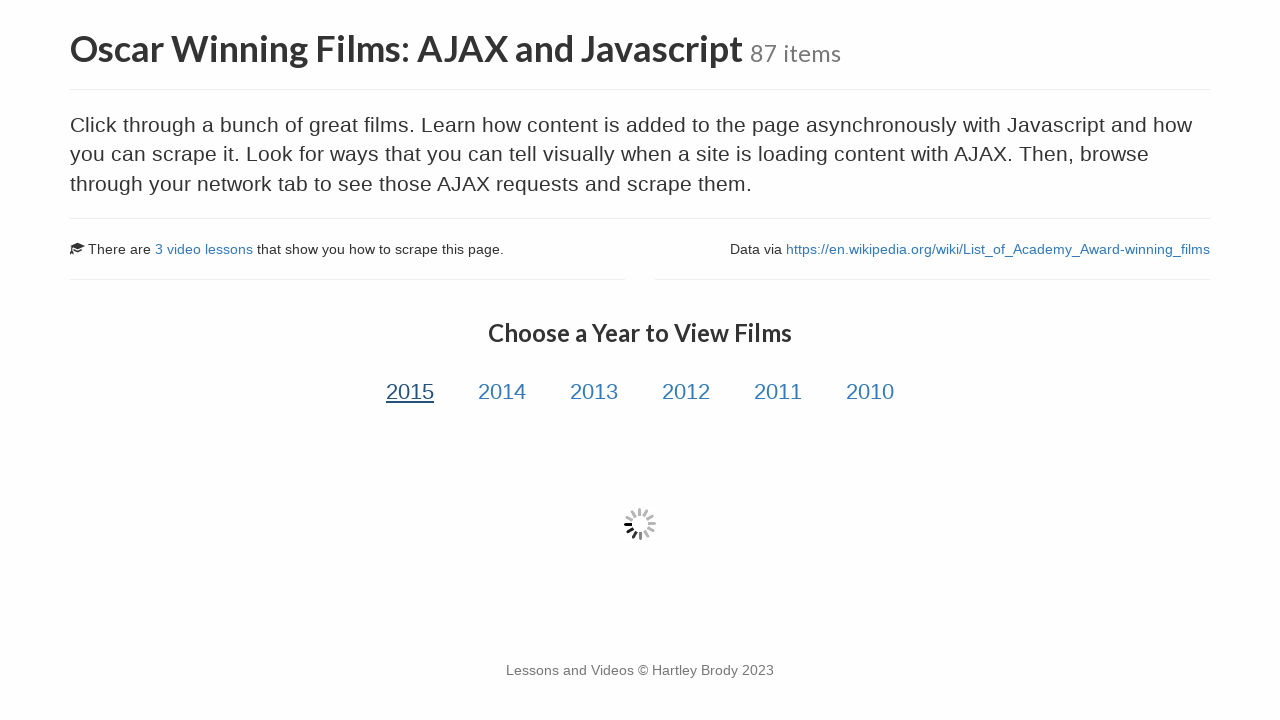

Movie table became visible after AJAX request completed
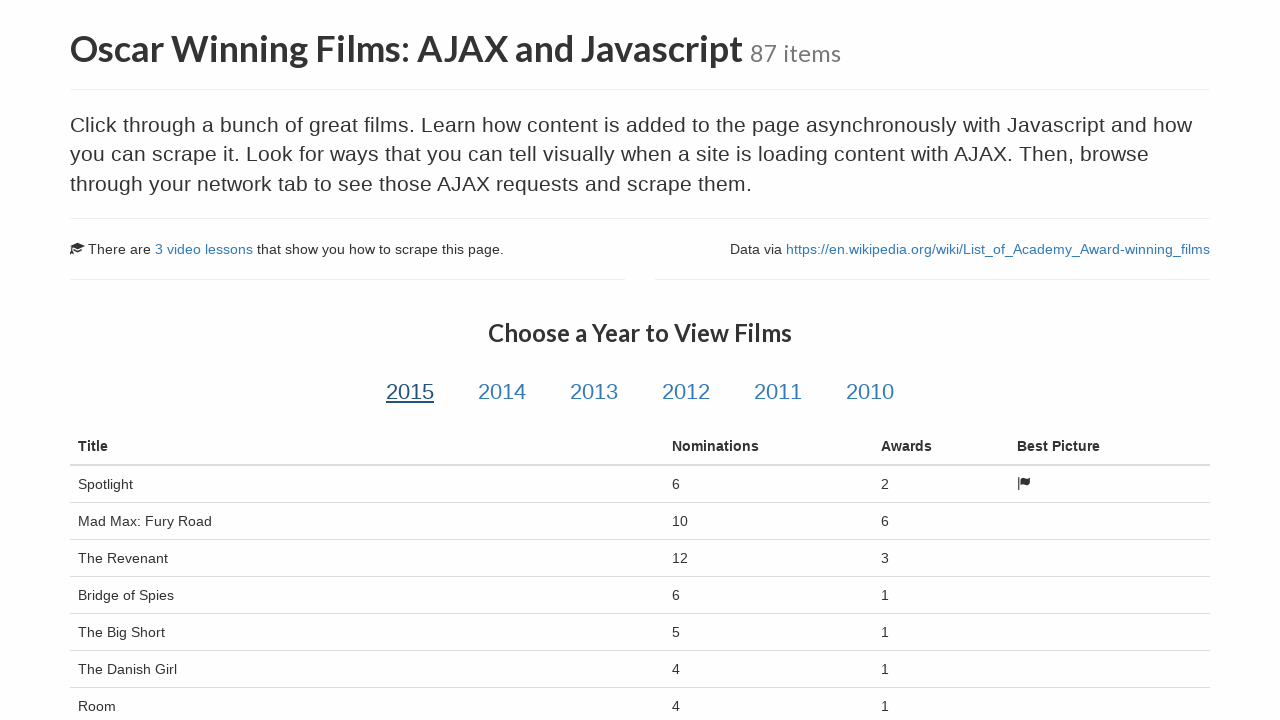

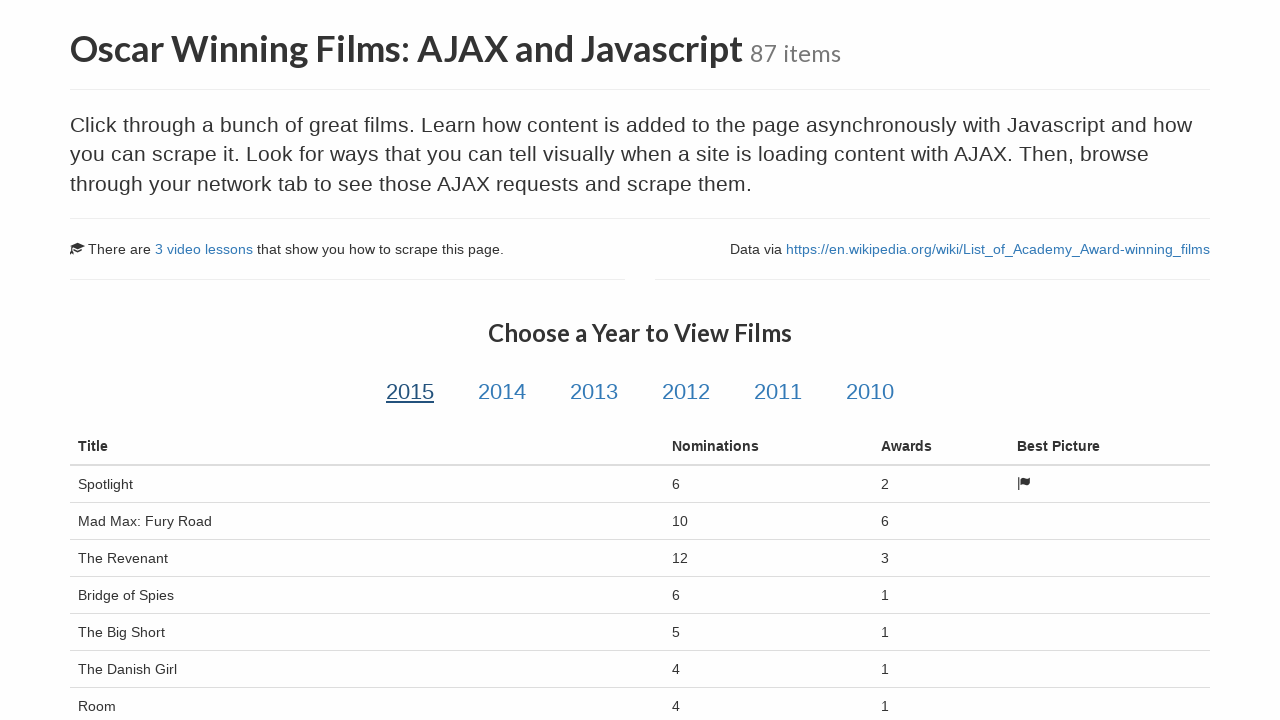